Navigates to the Geolocation page from Chapter 5 and verifies the page loads correctly

Starting URL: https://bonigarcia.dev/selenium-webdriver-java/

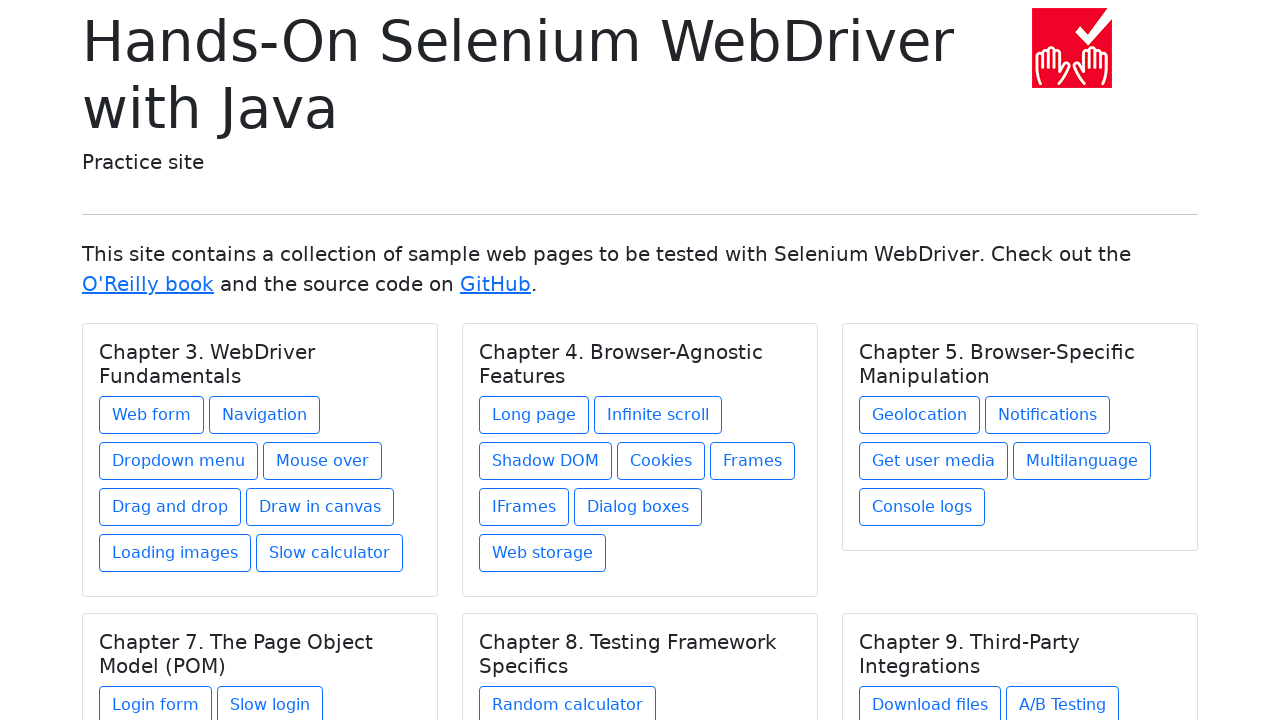

Clicked on Geolocation link in Chapter 5 section at (920, 415) on xpath=//h5[text()='Chapter 5. Browser-Specific Manipulation']/../a[@href='geoloc
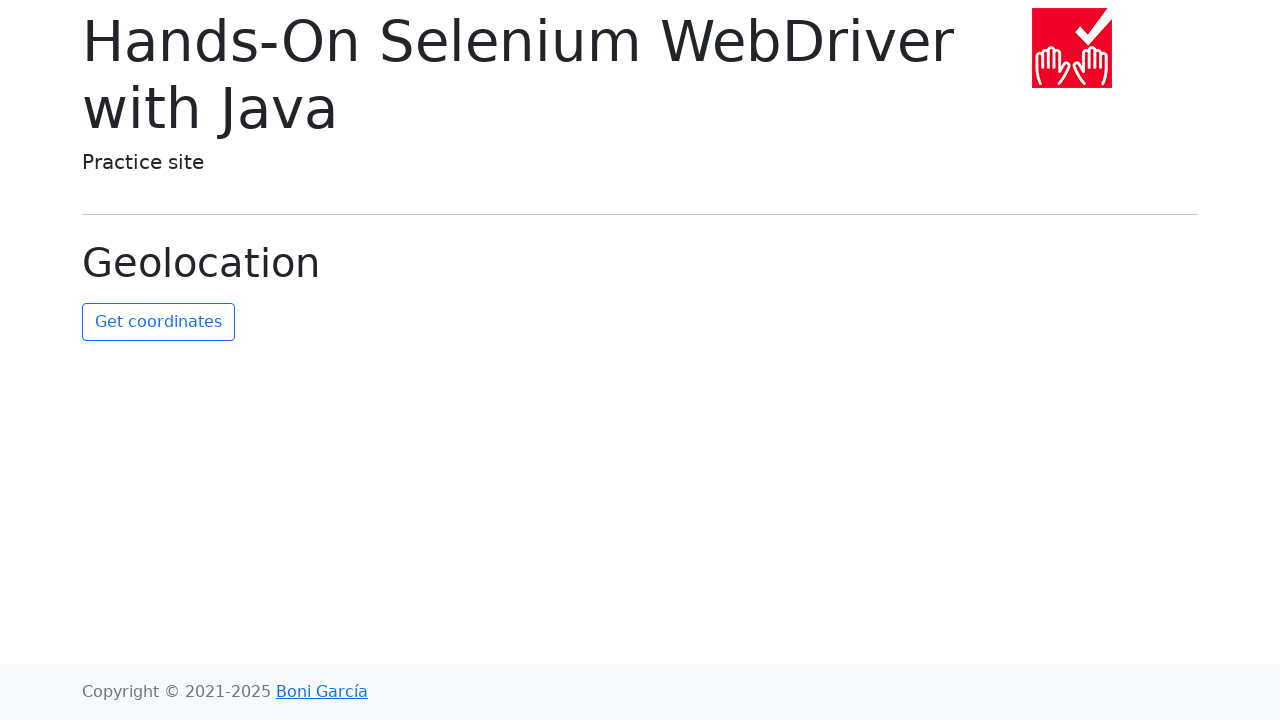

Geolocation page loaded and verified page title element
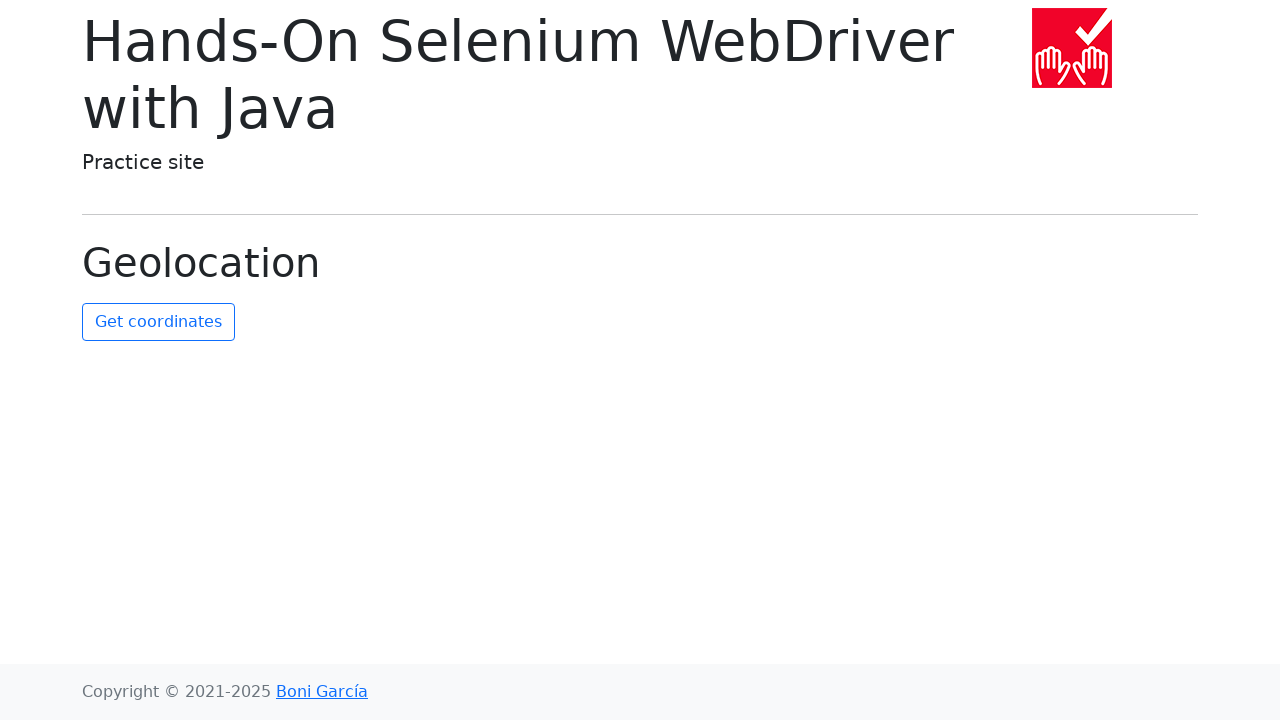

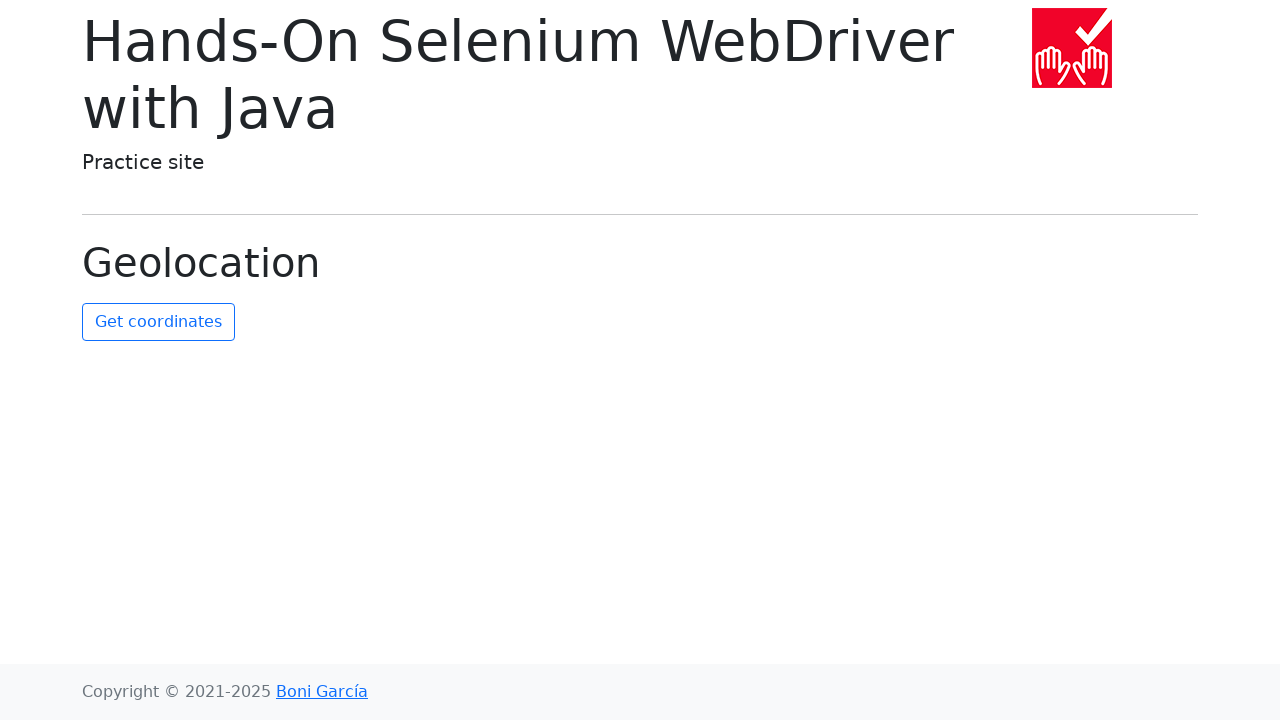